Fills out a popup form on a real estate inquiry page with name, email, and phone number, then submits the form

Starting URL: https://sales-inquiries.ae/axcapital/al-jazi/

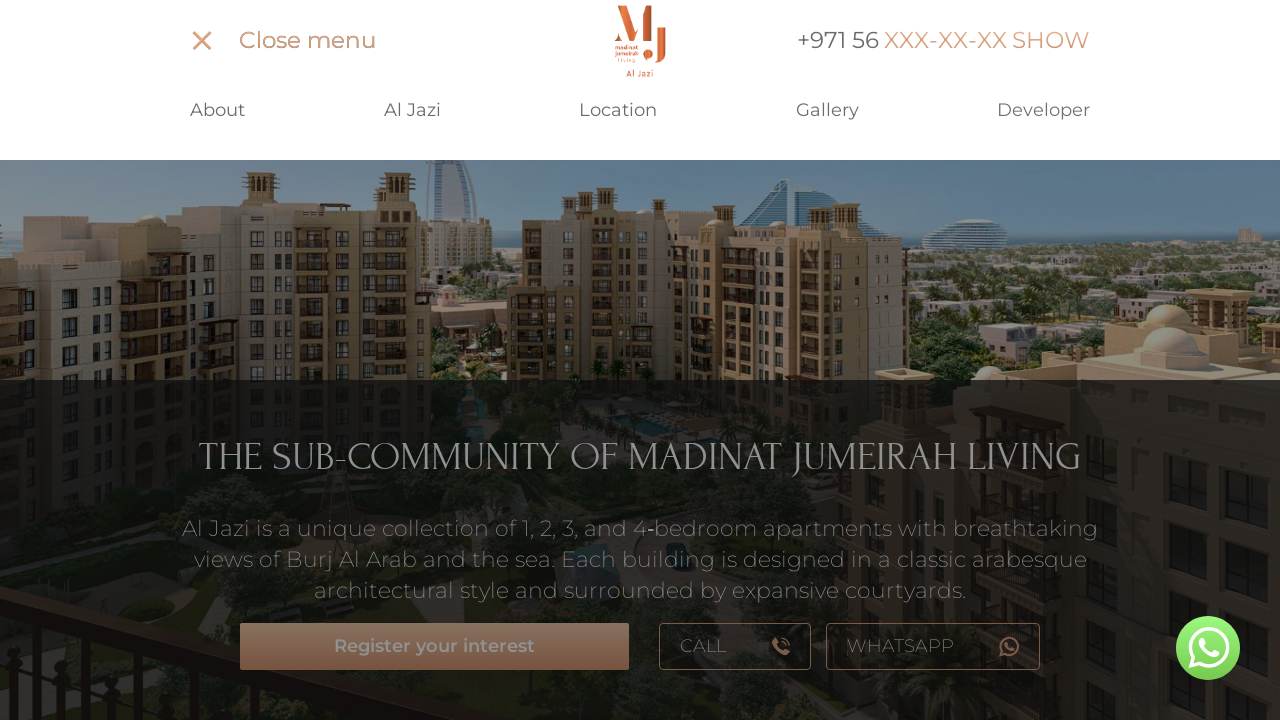

Popup modal appeared and became visible
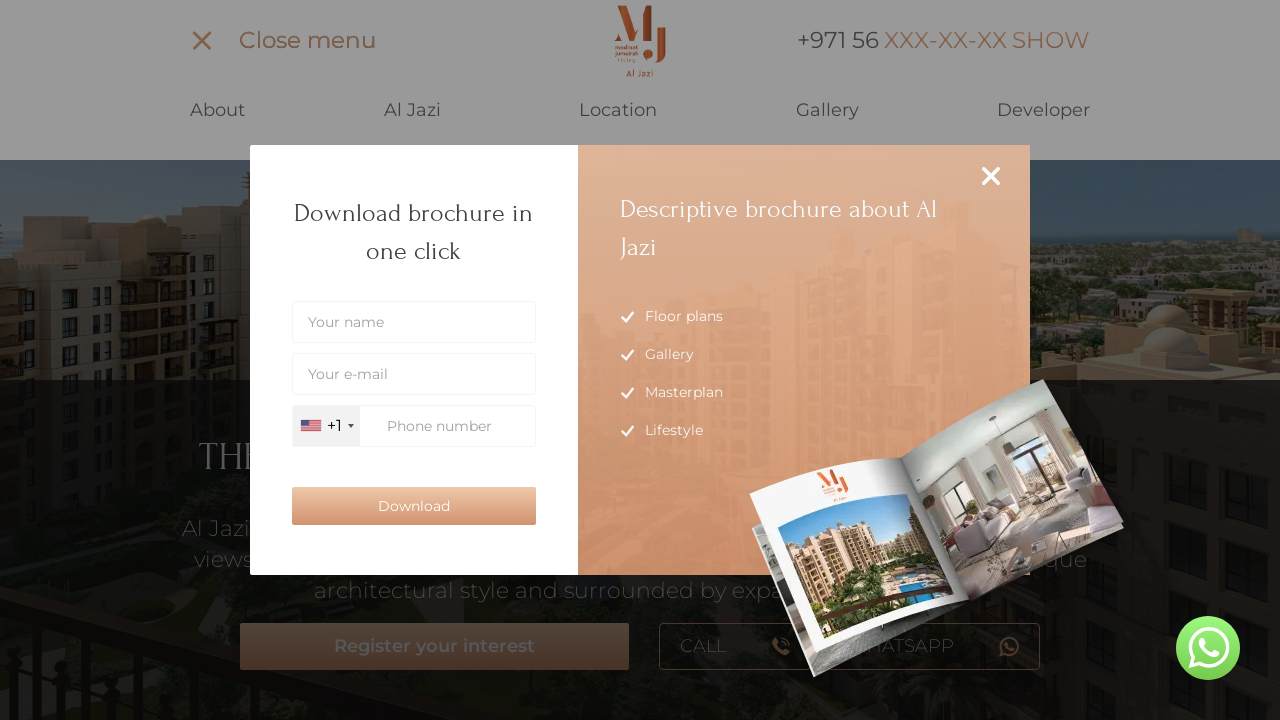

Filled in name field with 'Ahmed' on //*[@id="popupModal"]/div/div/div/div[1]/form/div[1]/input
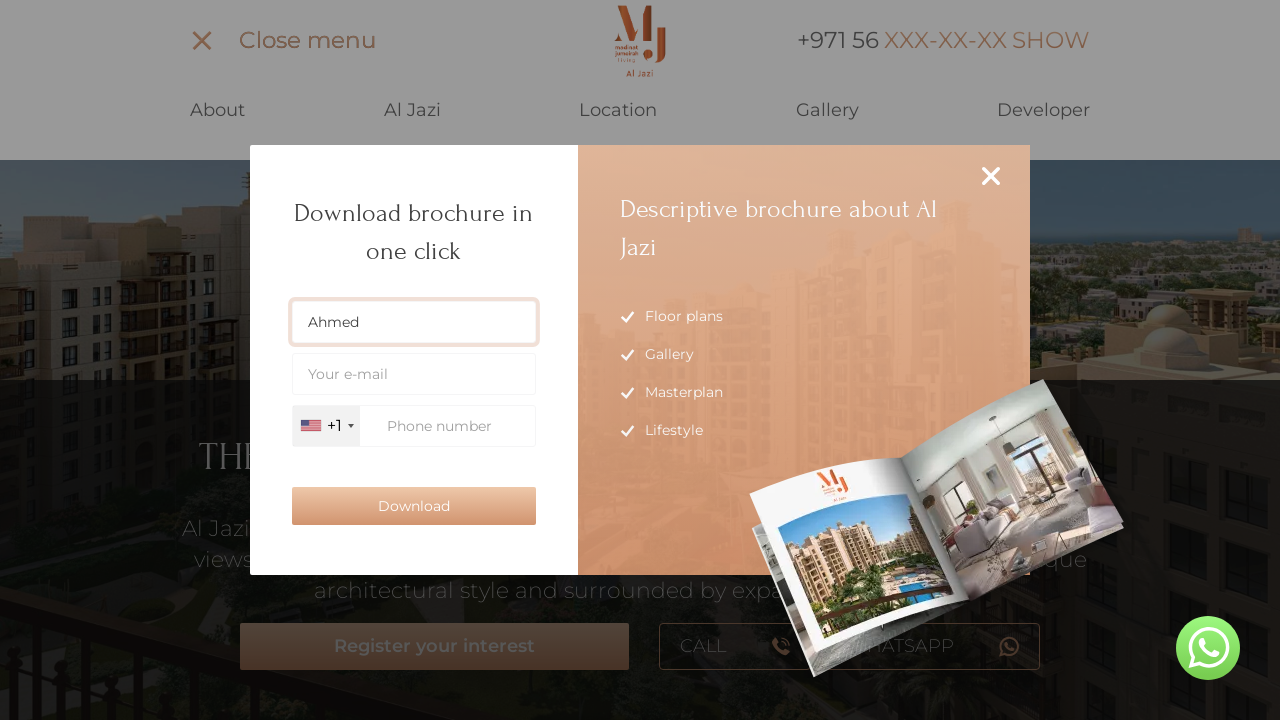

Filled in email field with 'ahmed.test@example.com' on //*[@id="popupModal"]/div/div/div/div[1]/form/div[2]/input
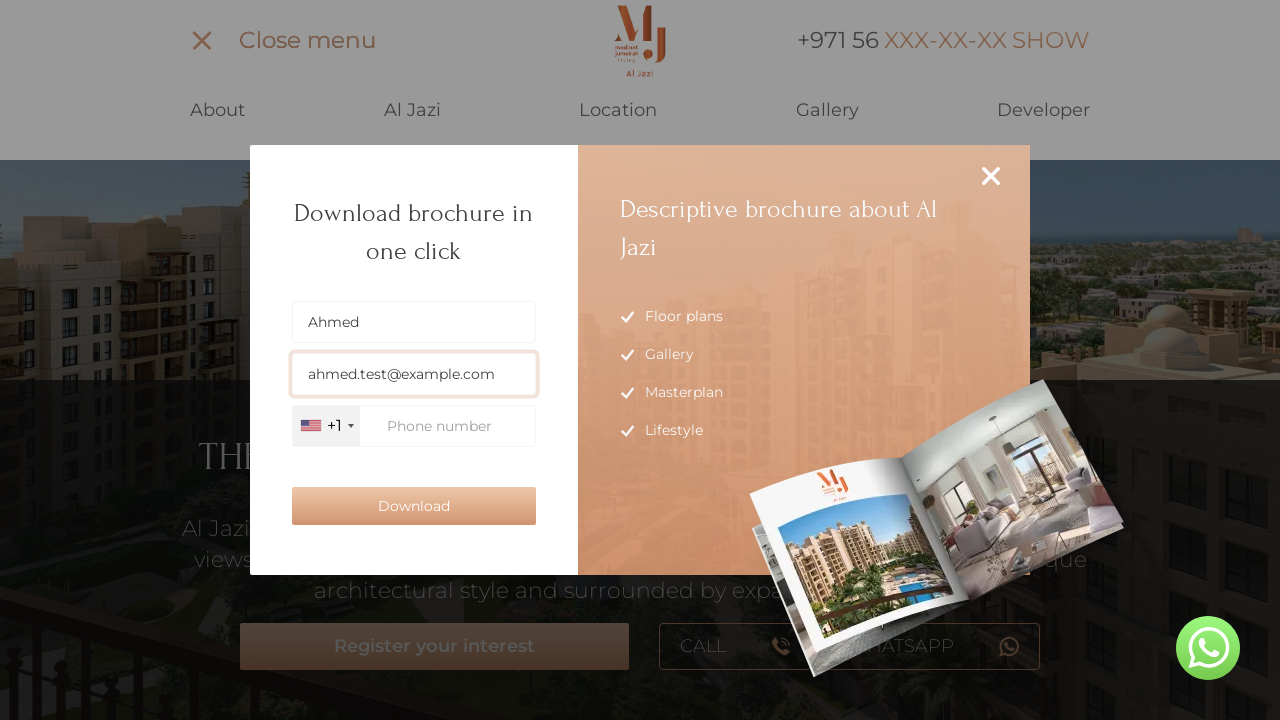

Filled in phone field with '971501234567' on //*[@id="popupModal"]/div/div/div/div[1]/form/div[3]/div/input
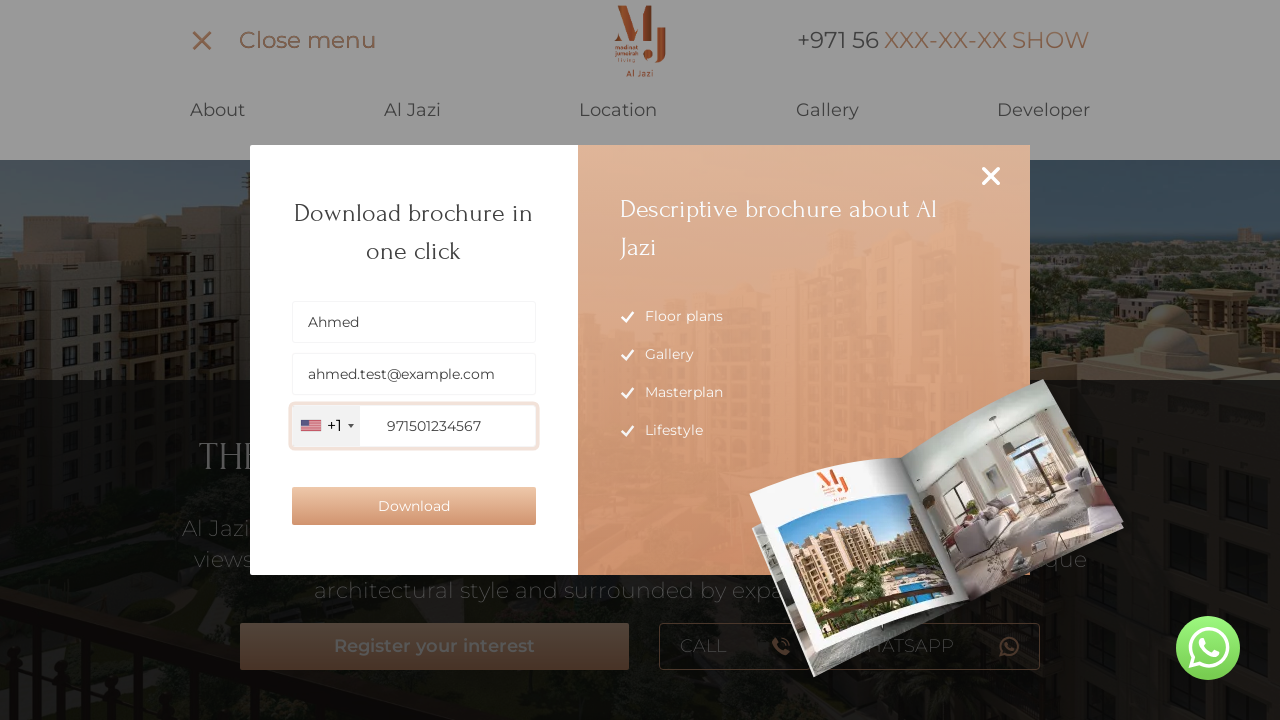

Clicked submit button to submit the form at (414, 506) on xpath=//*[@id="popupModal"]/div/div/div/div[1]/form/button
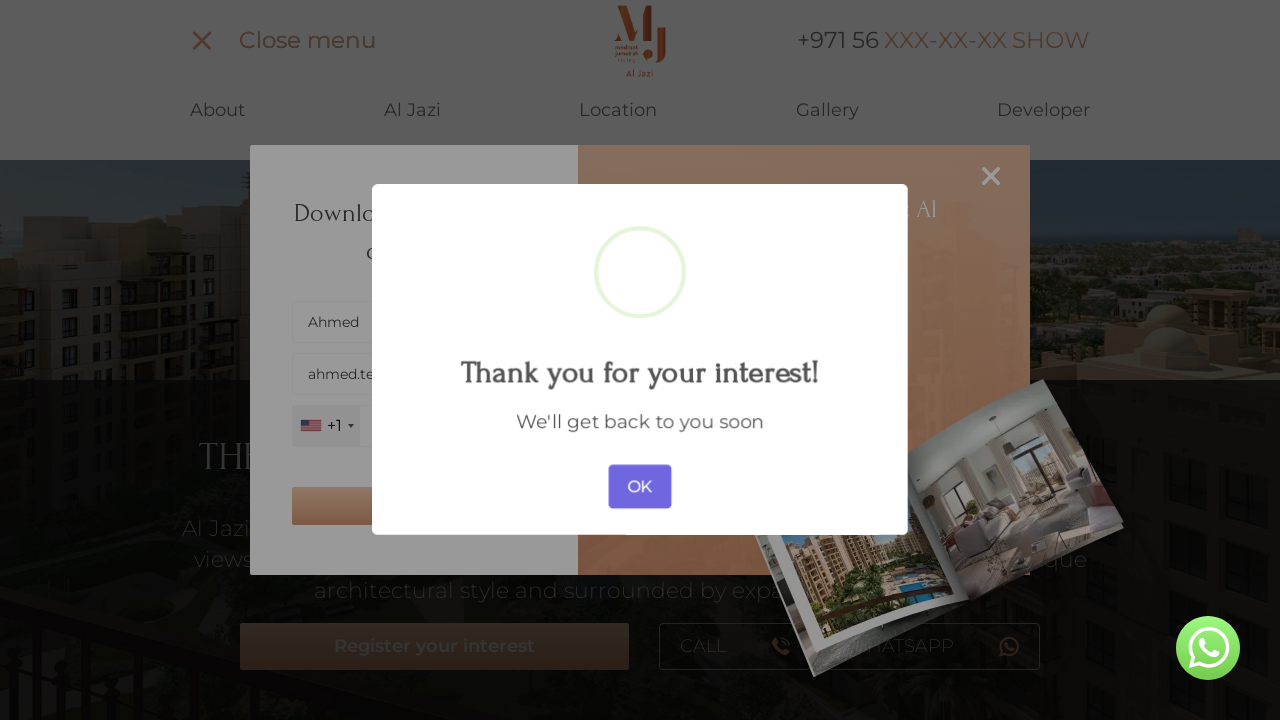

Clicked OK button on confirmation dialog at (640, 481) on //button[contains(text(), "OK")]
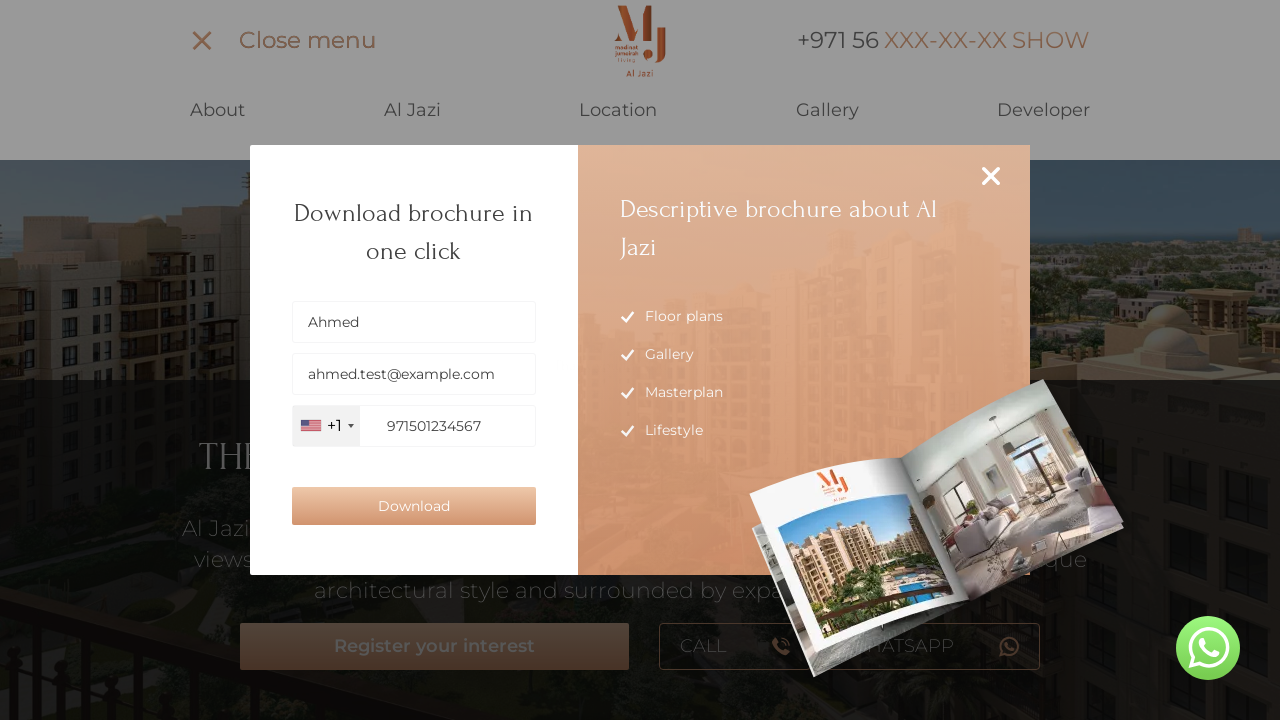

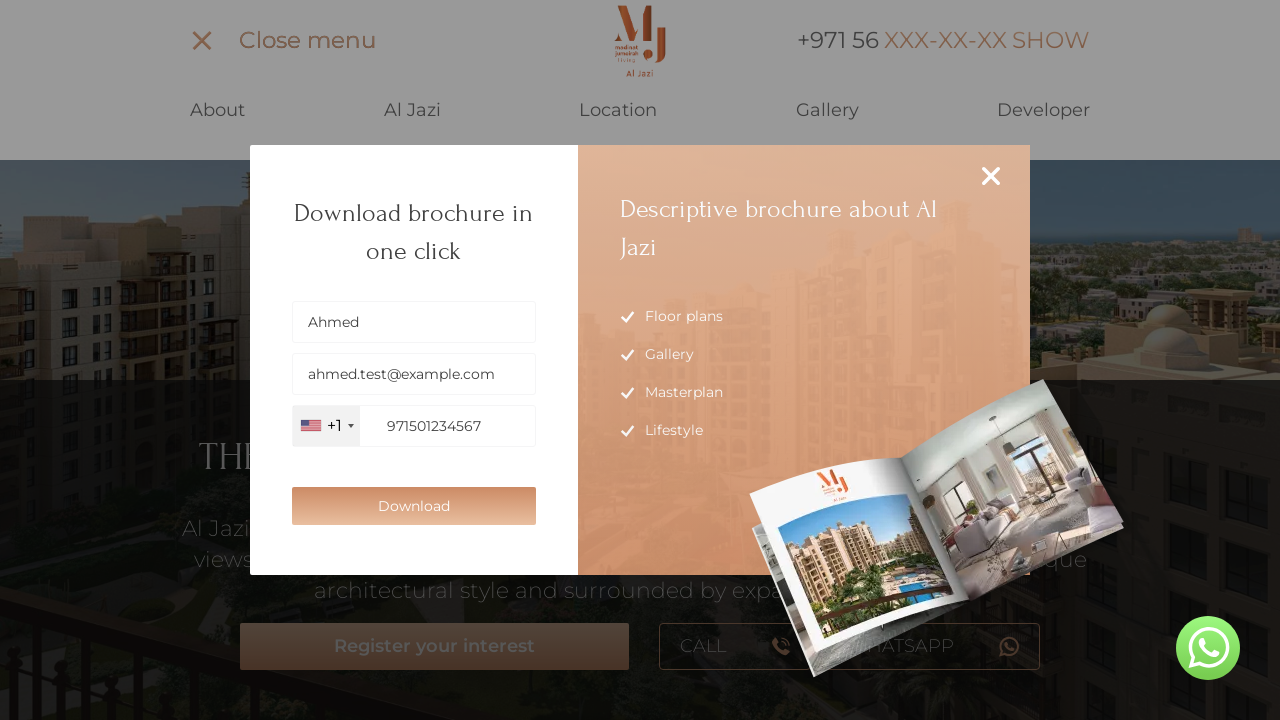